Tests waiting for Hello World text to be visible after clicking Start button

Starting URL: http://the-internet.herokuapp.com/dynamic_loading/2

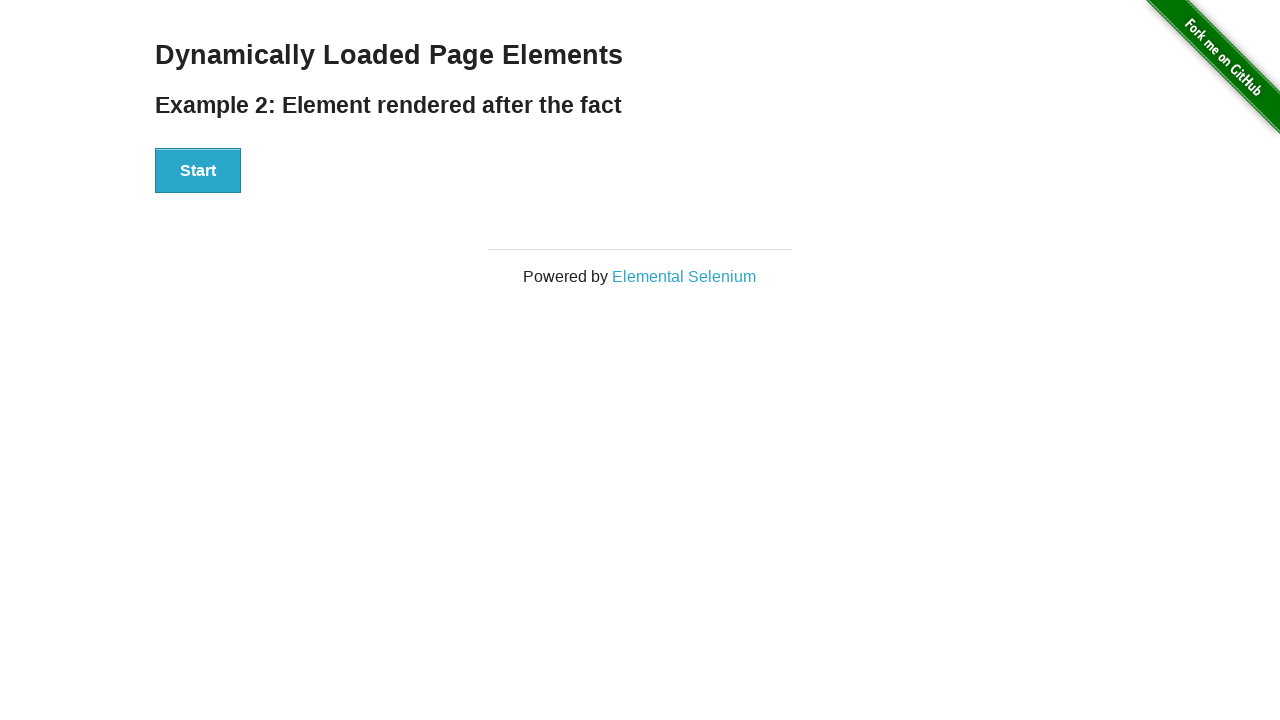

Clicked Start button to initiate dynamic loading at (198, 171) on xpath=//button[text()='Start']
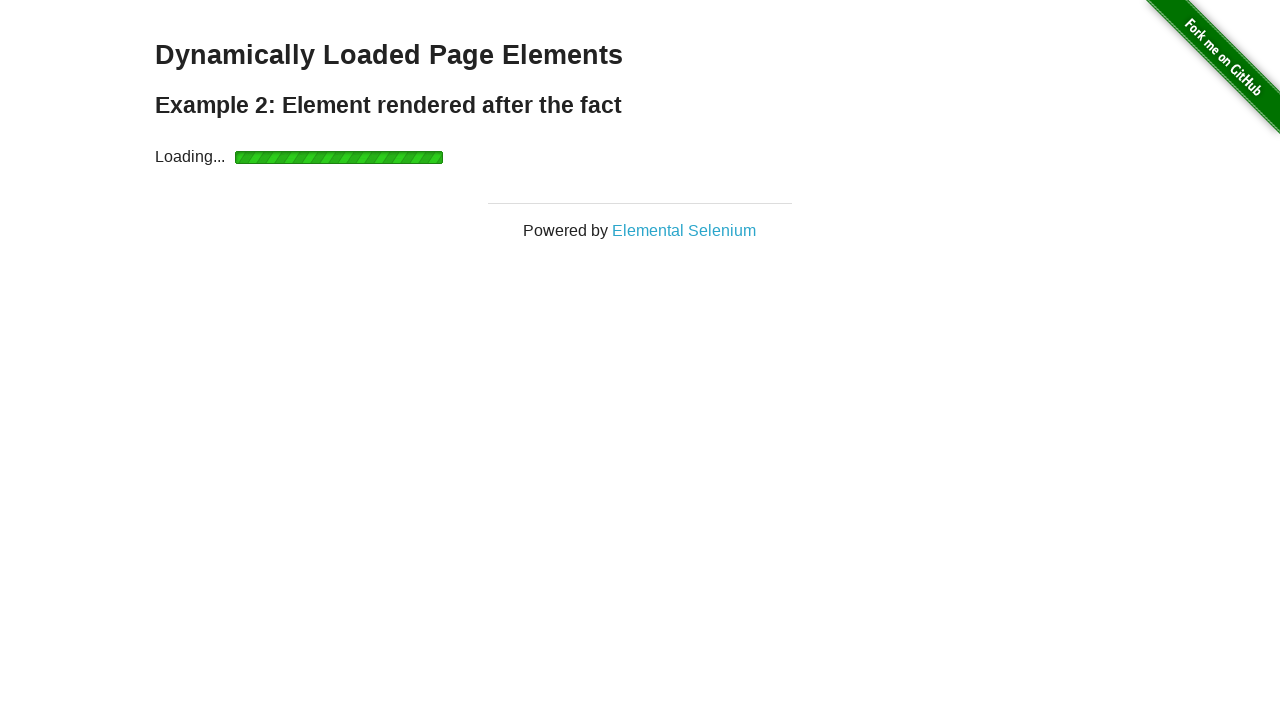

Waited for Hello World text to become visible
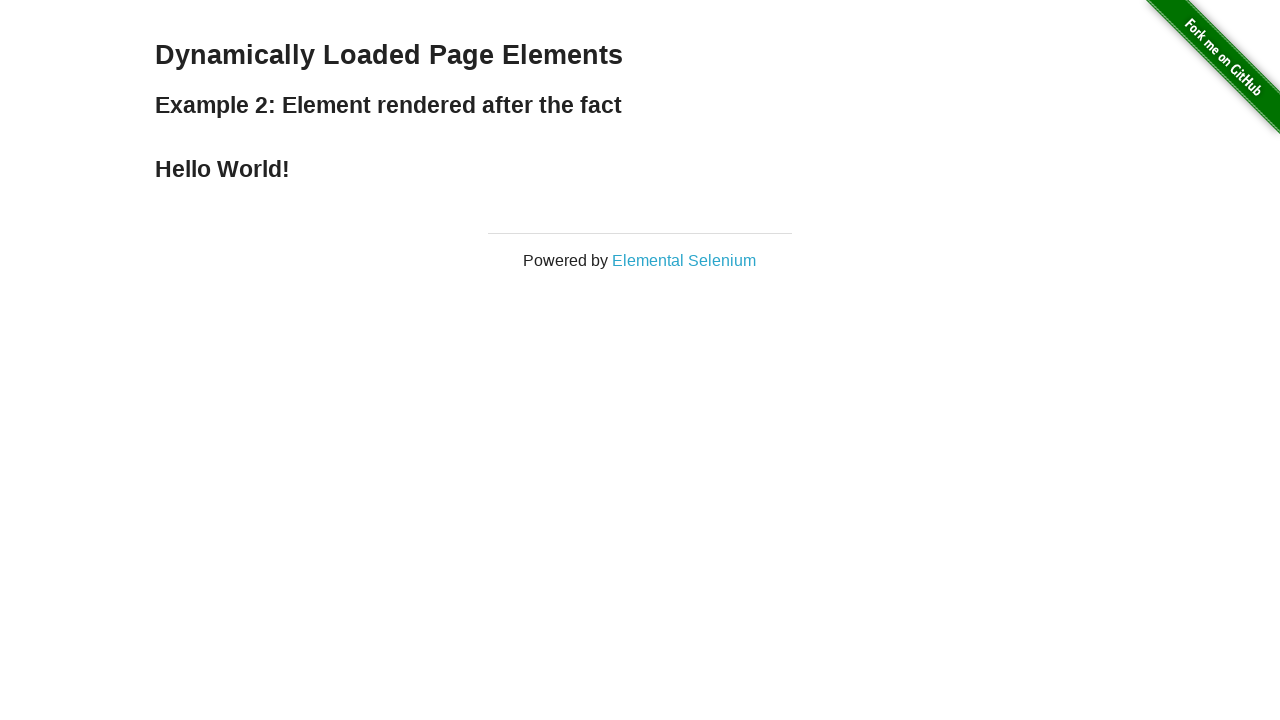

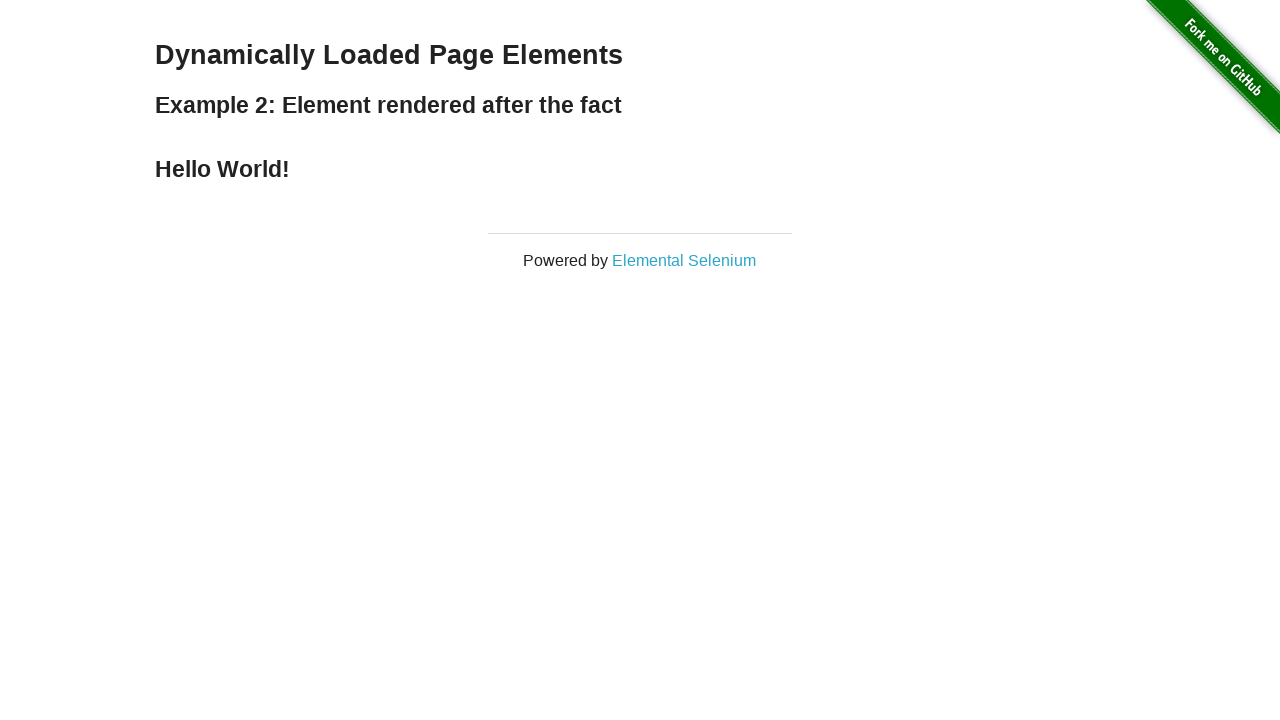